Tests hover functionality by hovering over user avatar images and verifying that only the corresponding caption becomes visible while others remain hidden.

Starting URL: https://the-internet.herokuapp.com/hovers

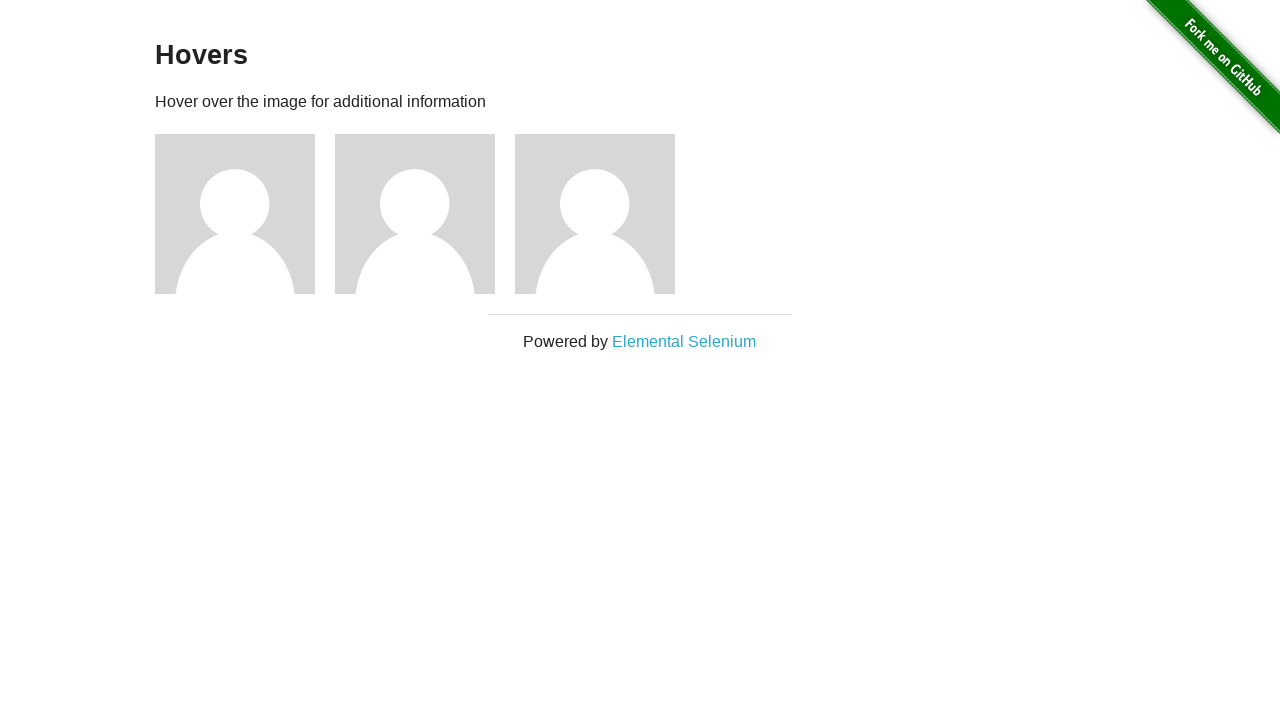

Navigated to hovers test page
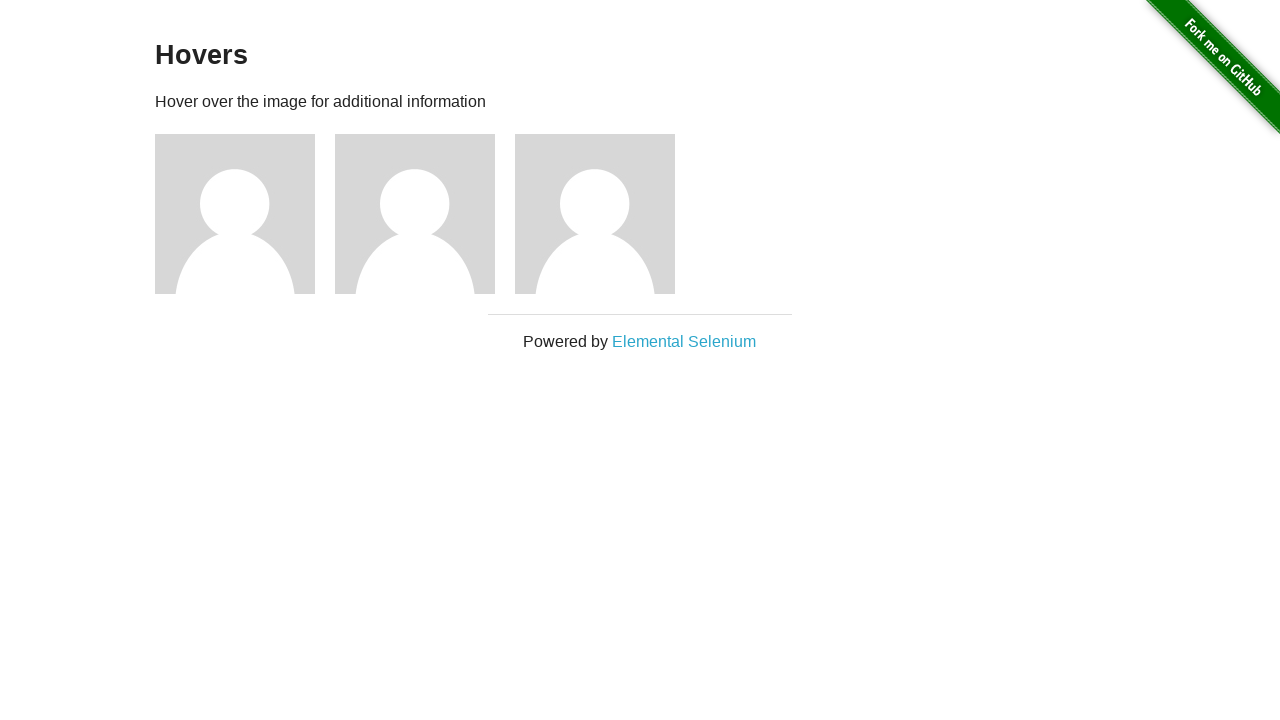

Retrieved all user avatar images
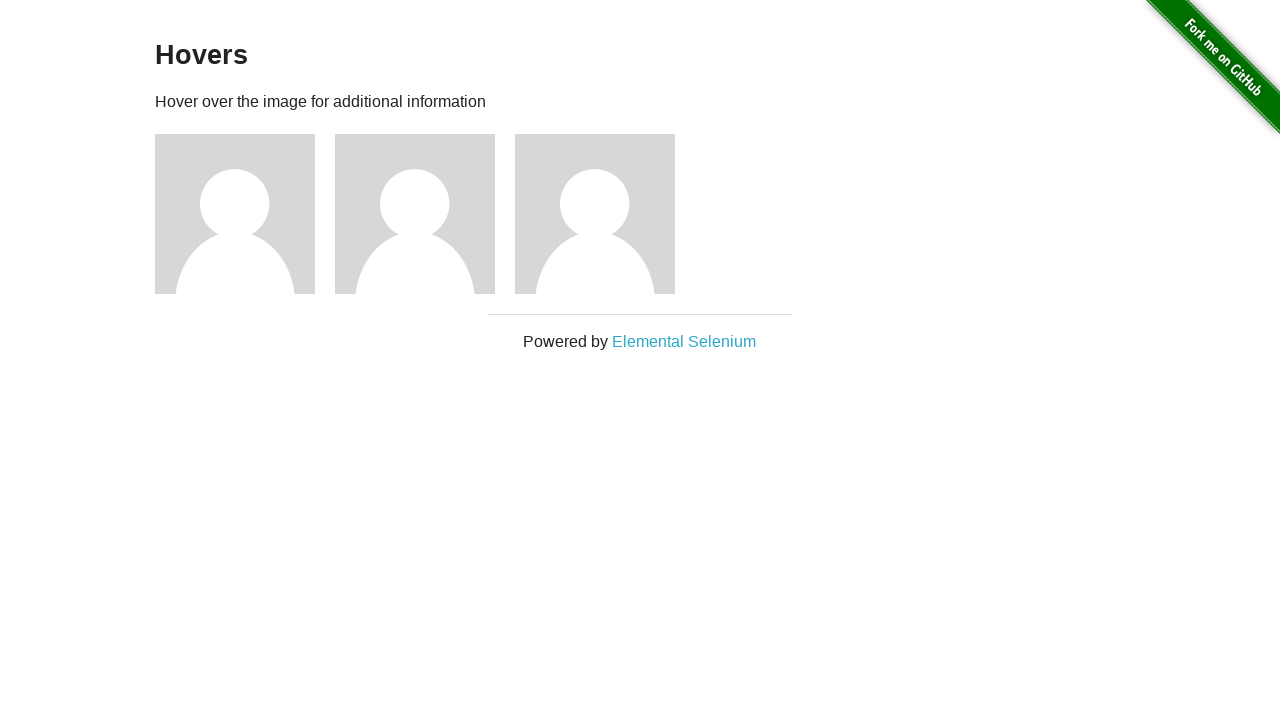

Retrieved all caption elements
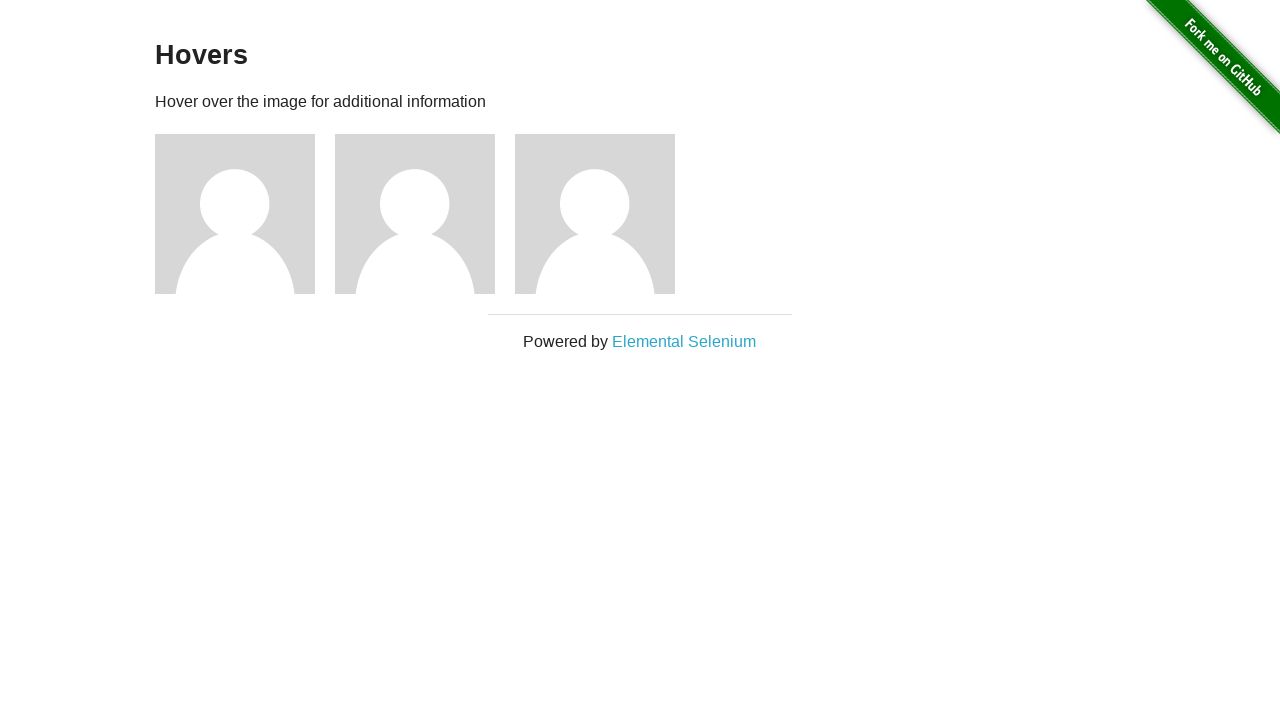

Hovered over avatar image 1 at (235, 214) on internal:role=img[name="User Avatar"i] >> nth=0
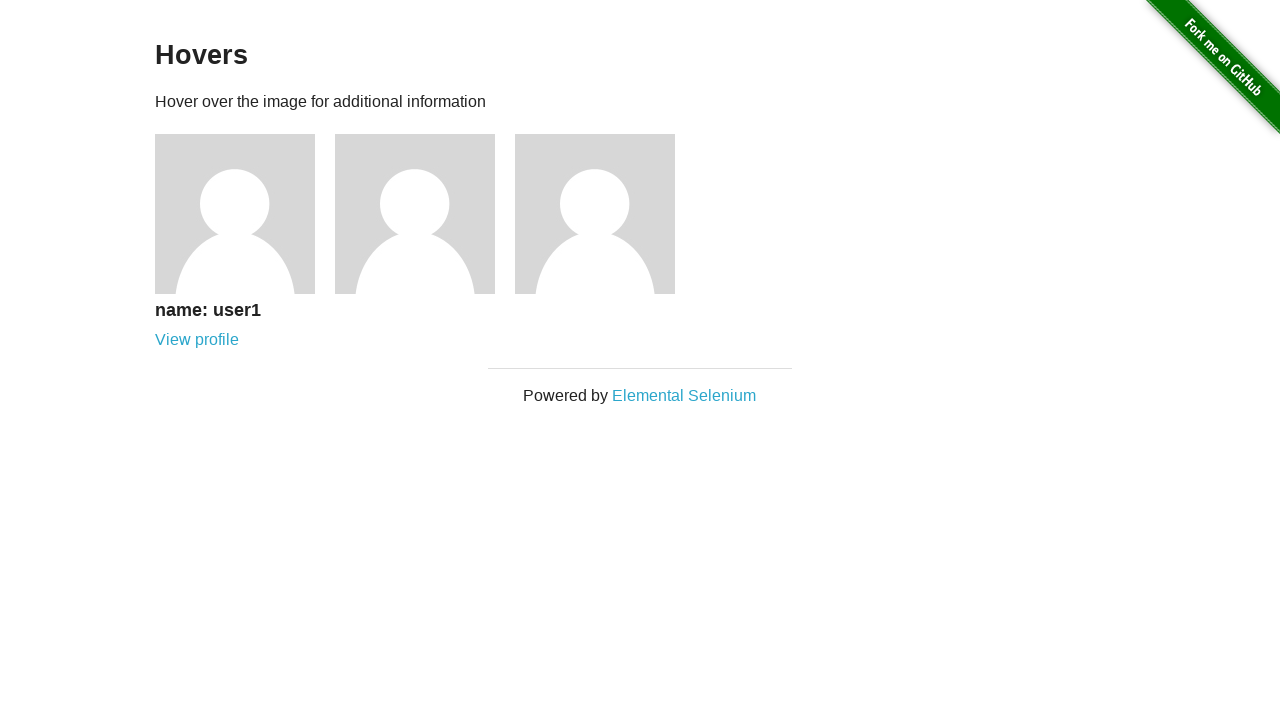

Verified caption 1 is visible
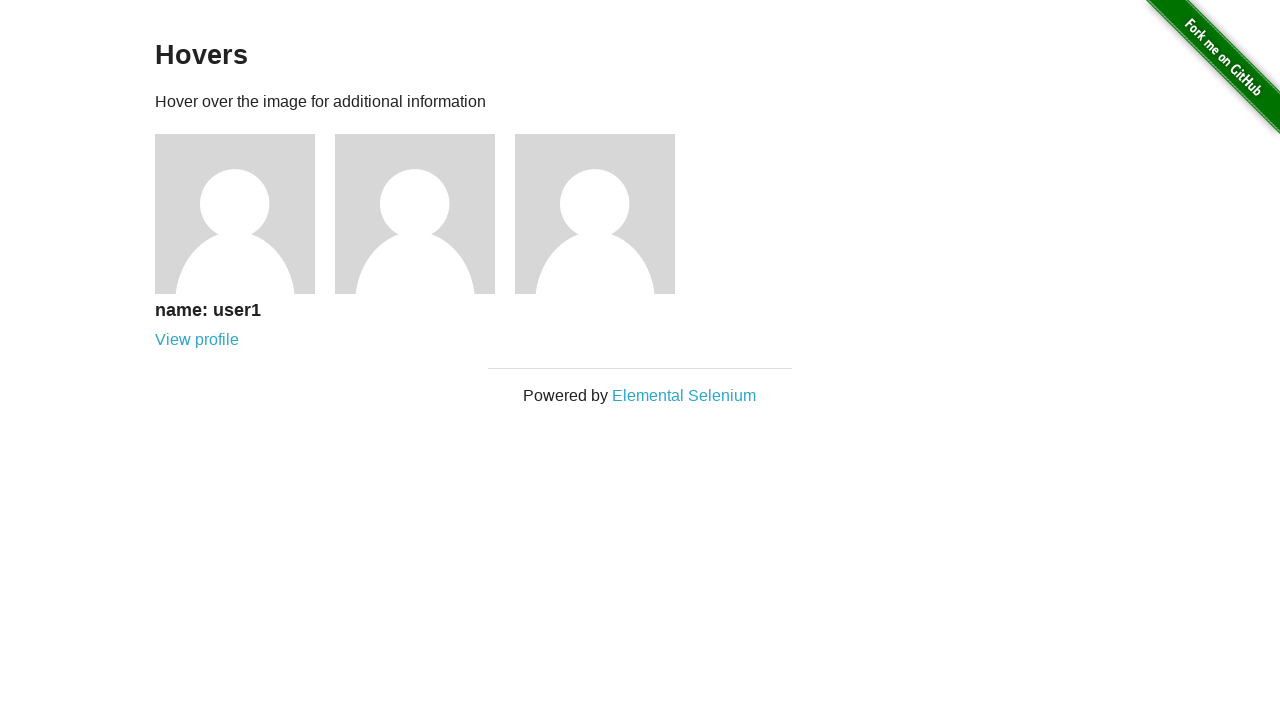

Verified caption 2 is hidden
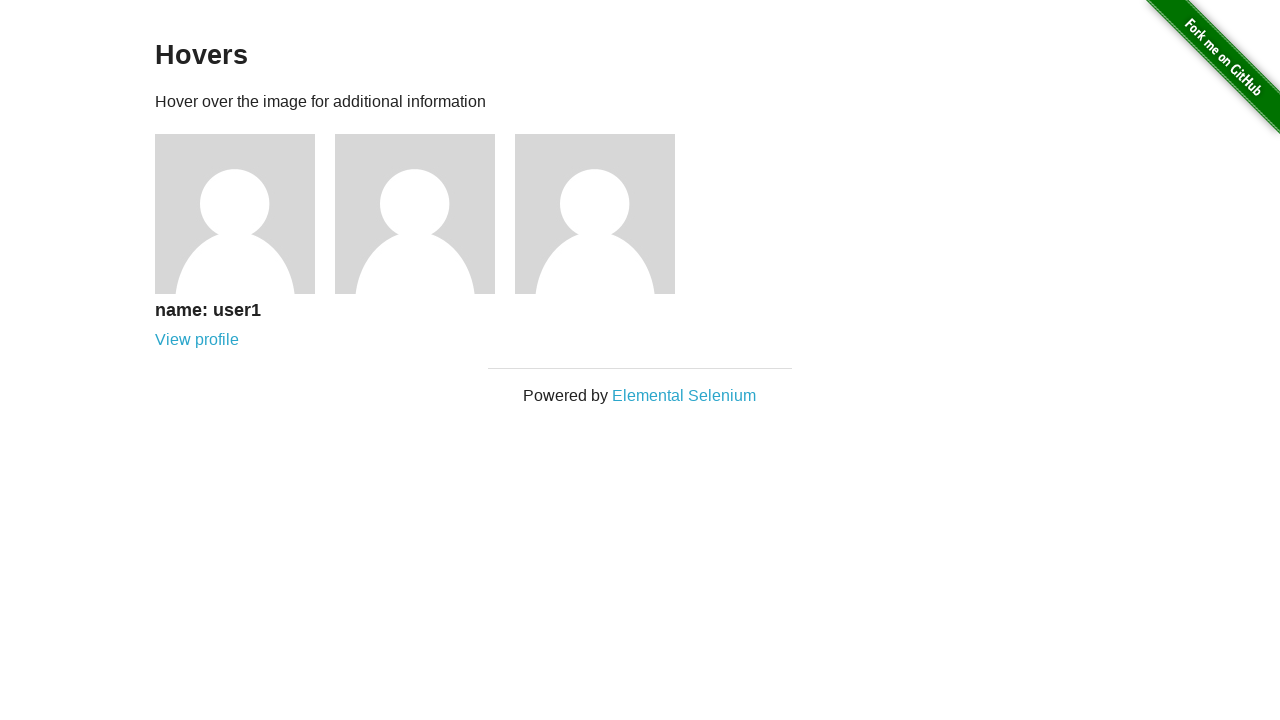

Verified caption 3 is hidden
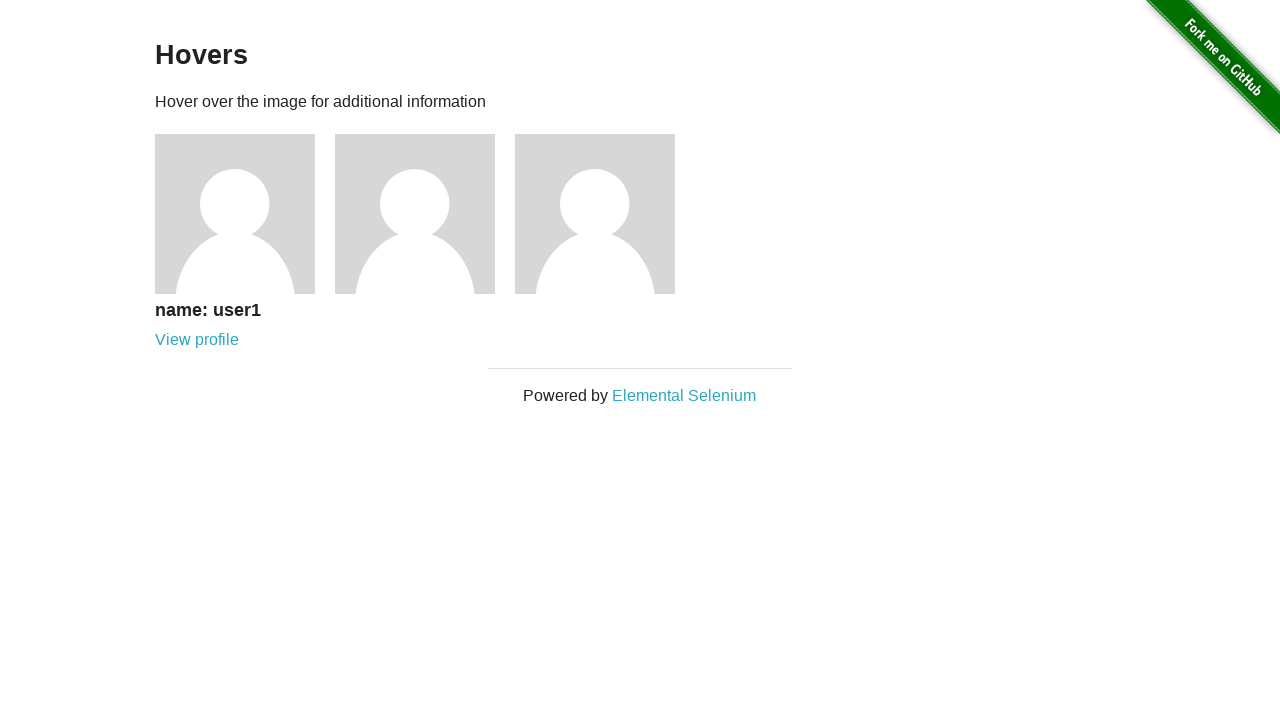

Hovered over avatar image 2 at (415, 214) on internal:role=img[name="User Avatar"i] >> nth=1
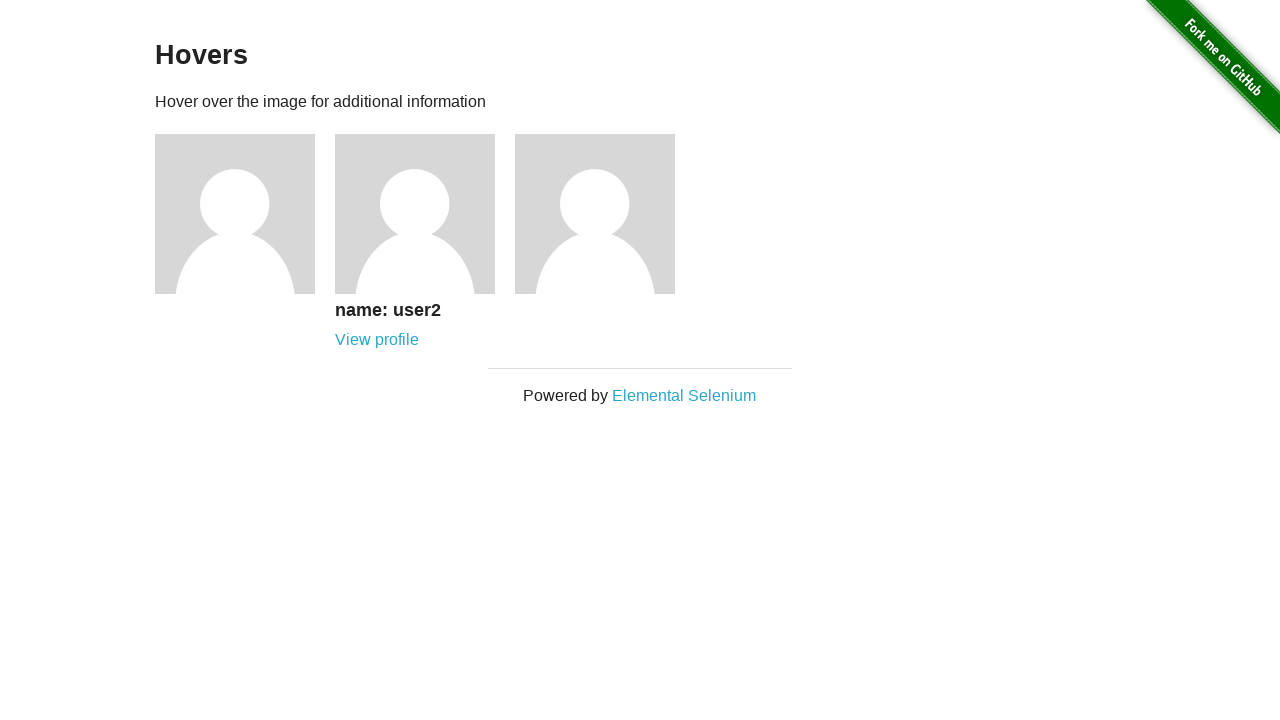

Verified caption 1 is hidden
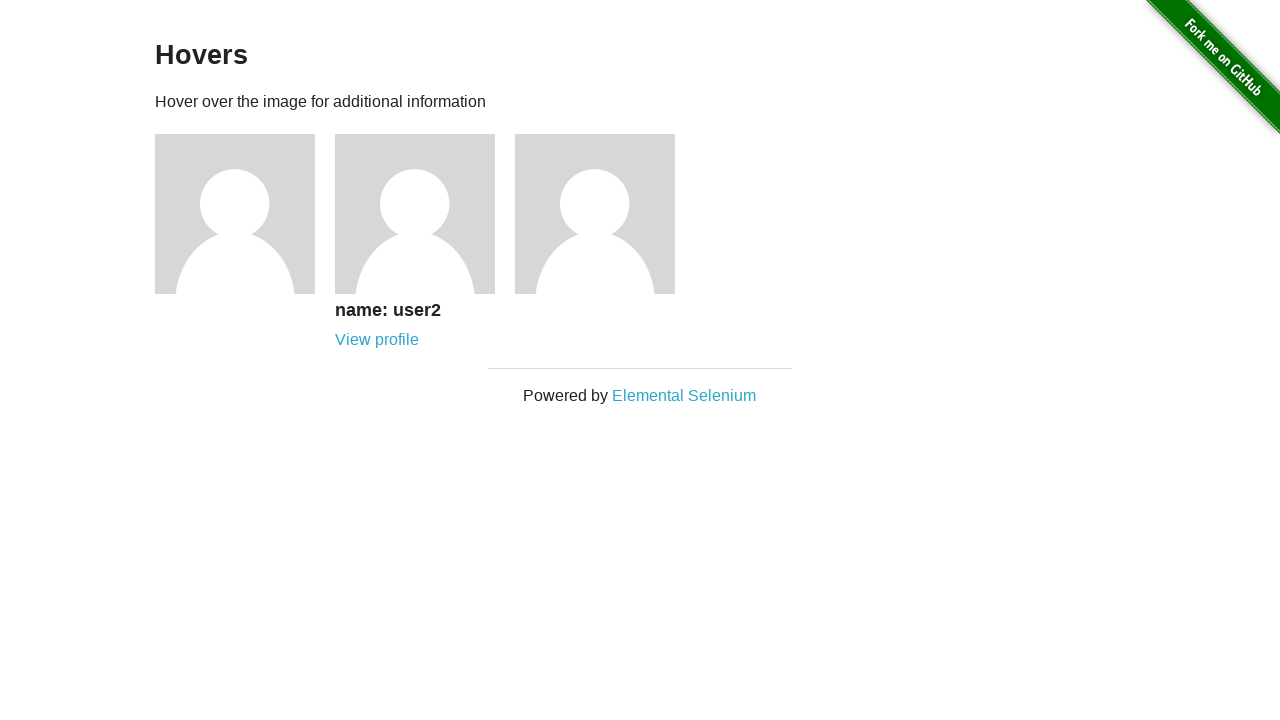

Verified caption 2 is visible
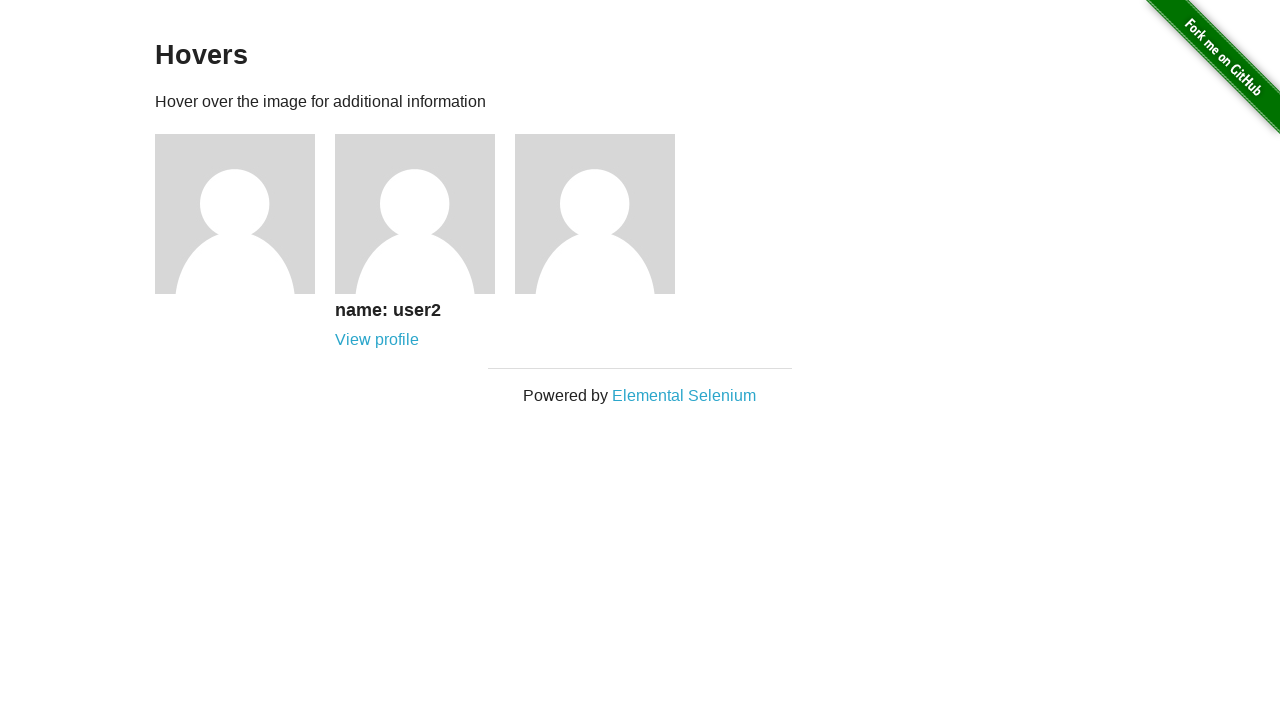

Verified caption 3 is hidden
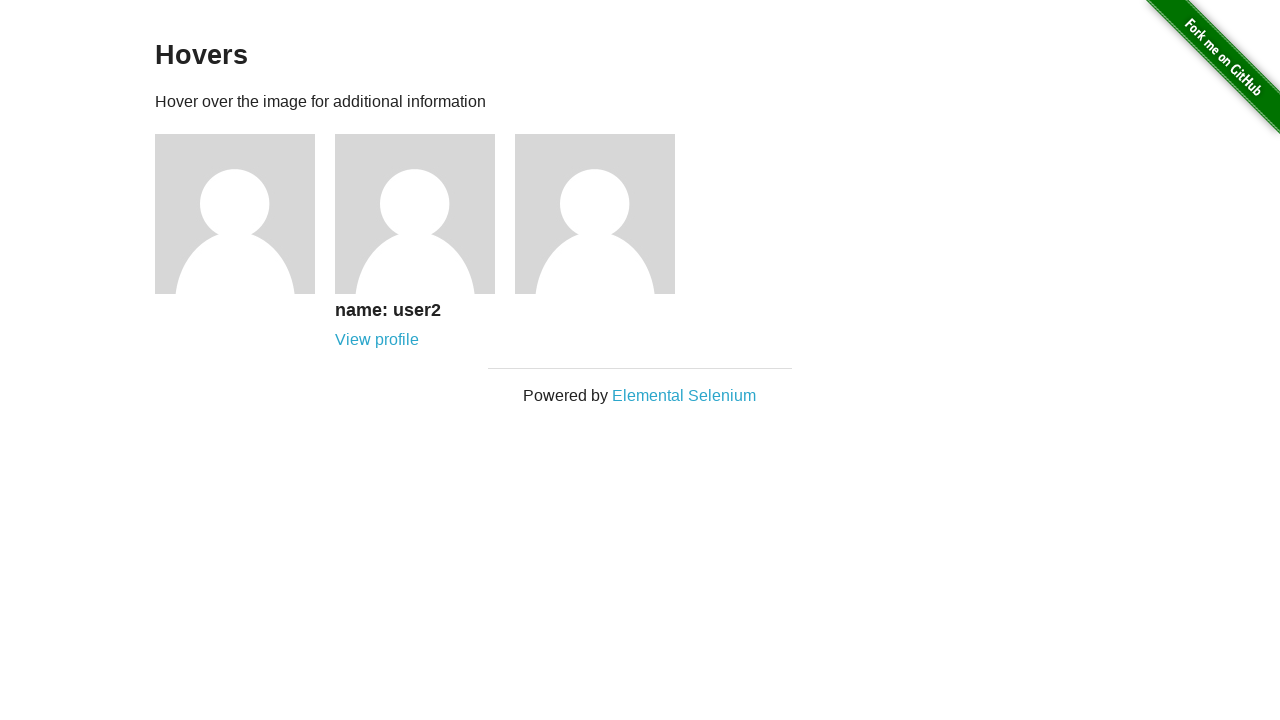

Hovered over avatar image 3 at (595, 214) on internal:role=img[name="User Avatar"i] >> nth=2
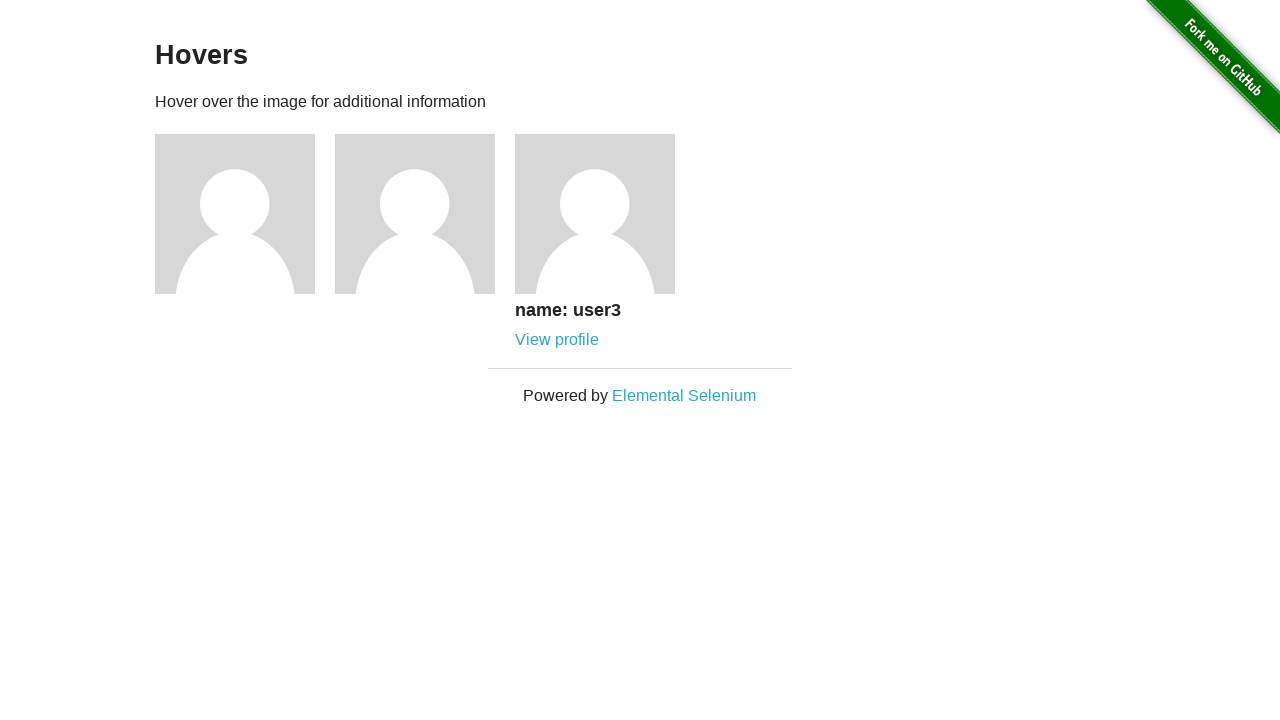

Verified caption 1 is hidden
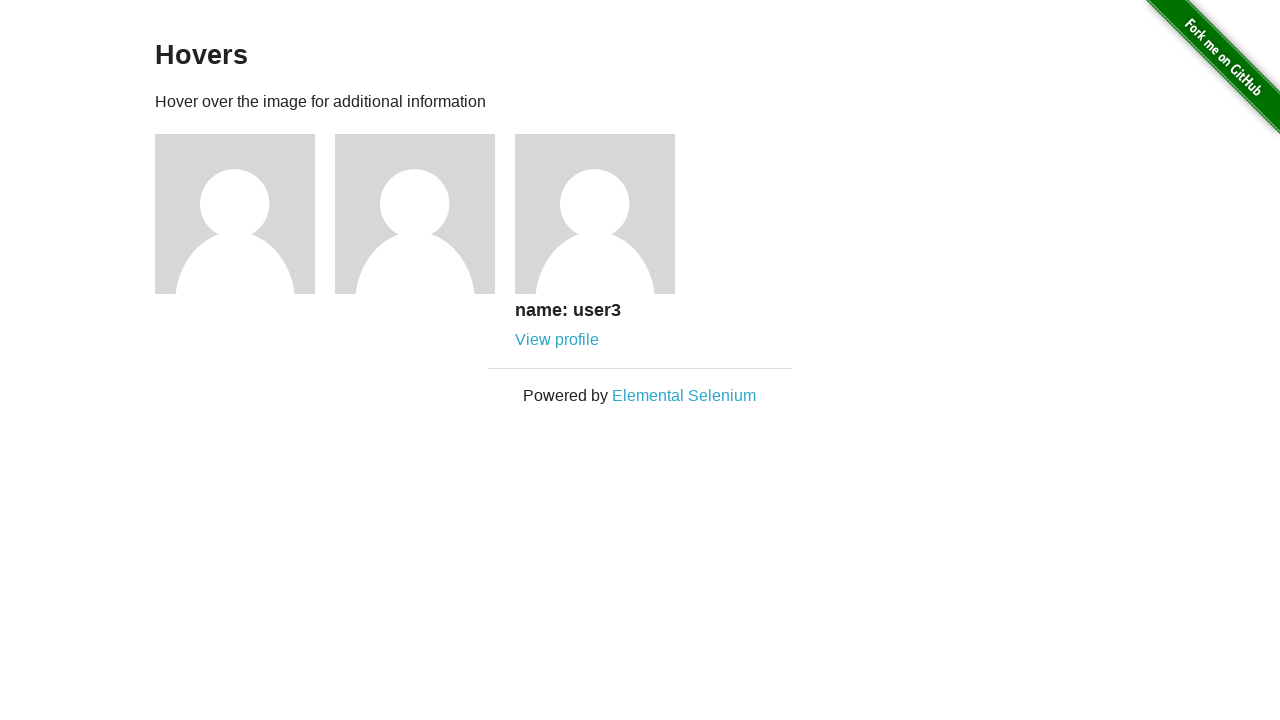

Verified caption 2 is hidden
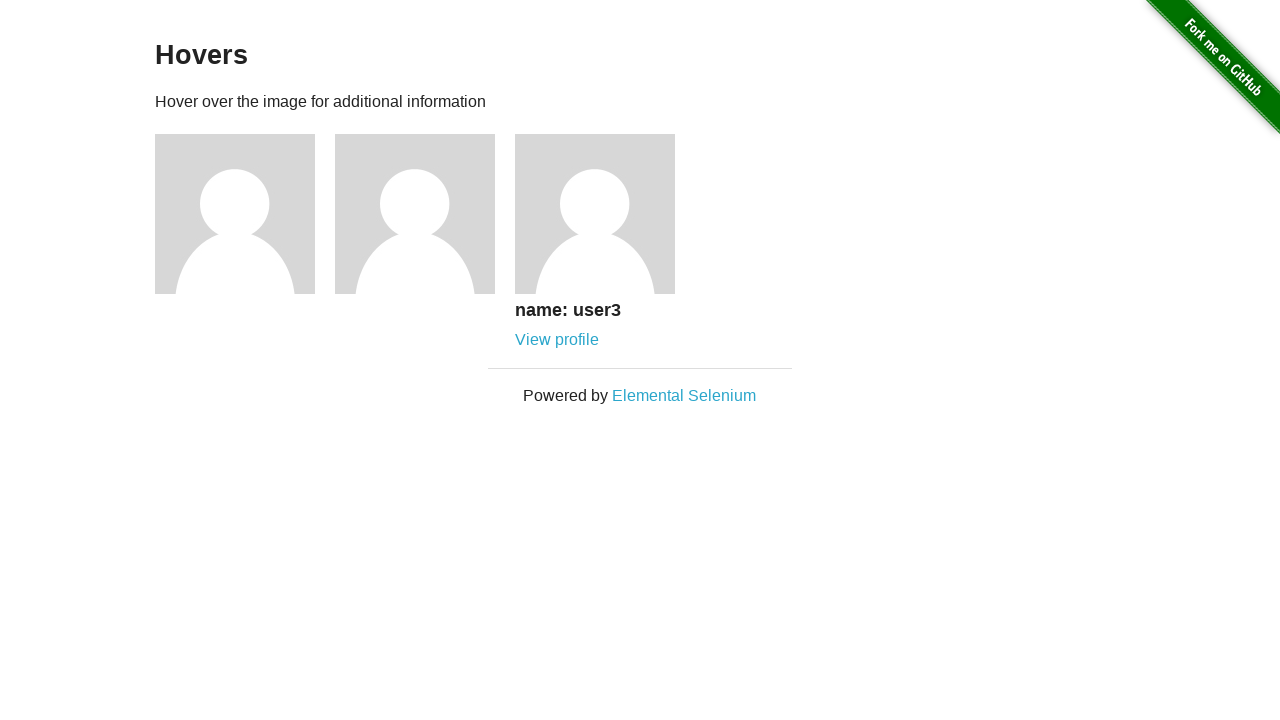

Verified caption 3 is visible
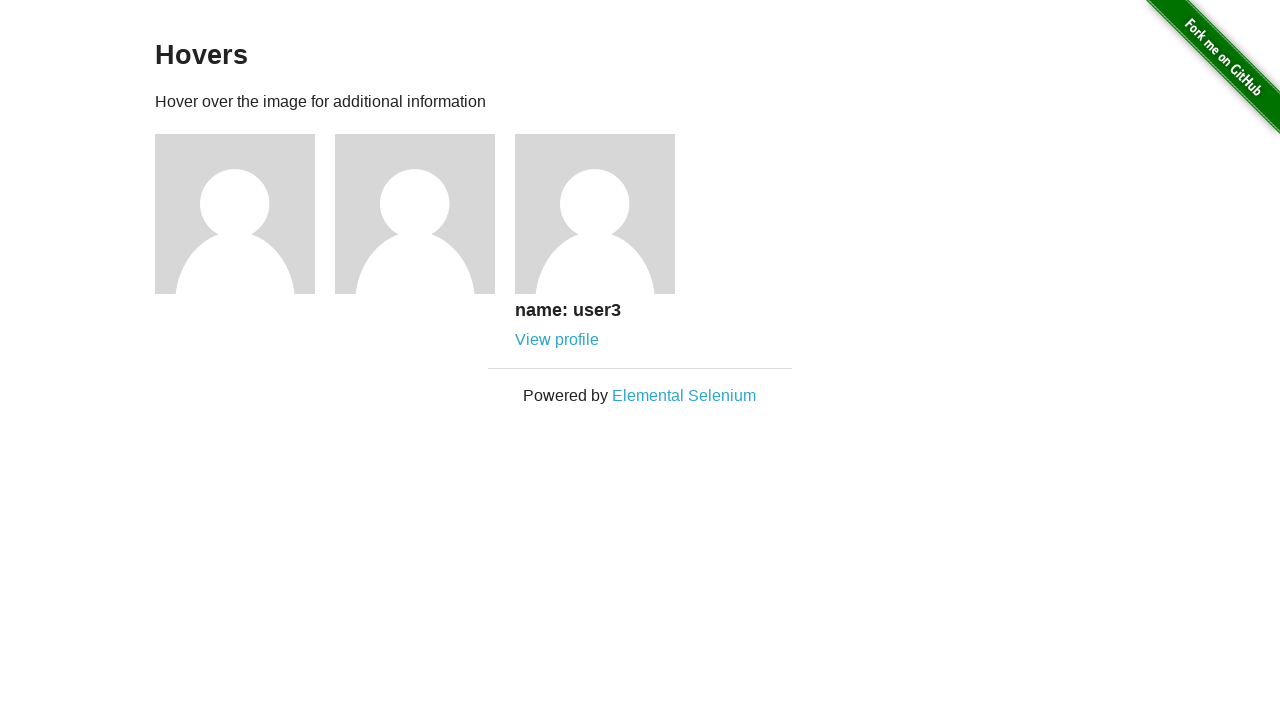

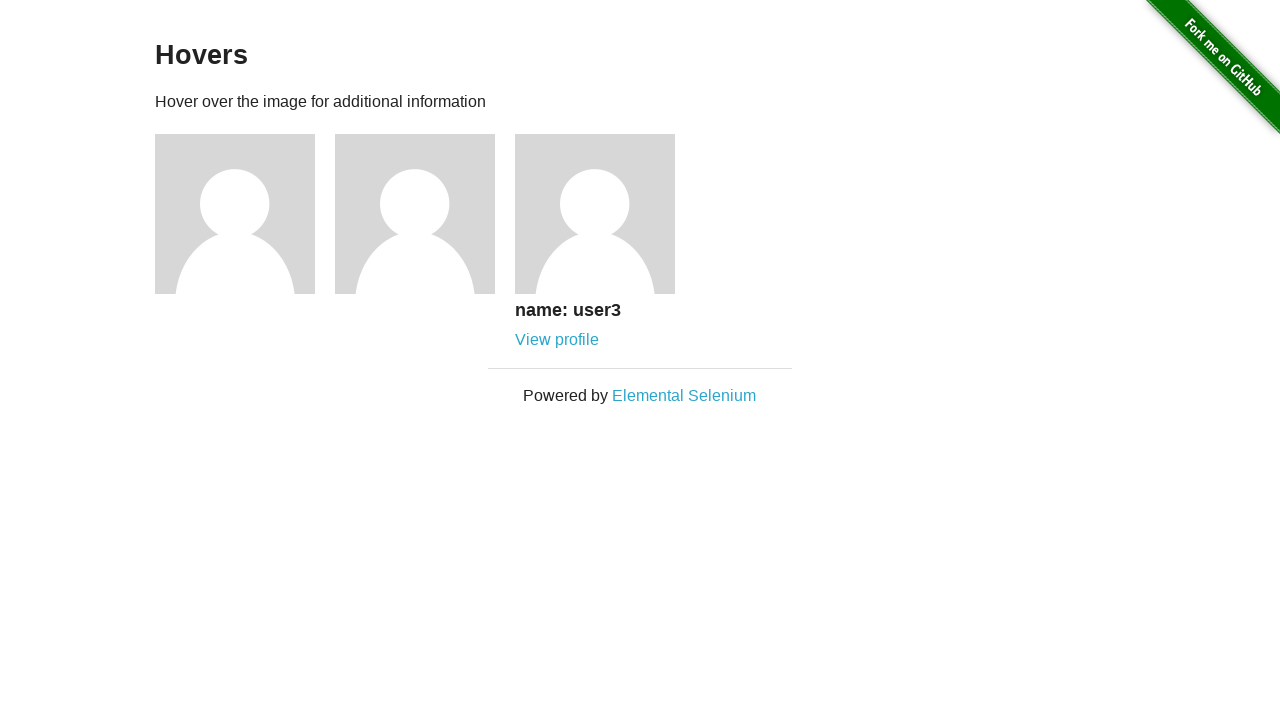